Tests browser window resizing functionality by setting viewport dimensions to 1200x600 and then minimizing the window.

Starting URL: https://www.flipkart.com

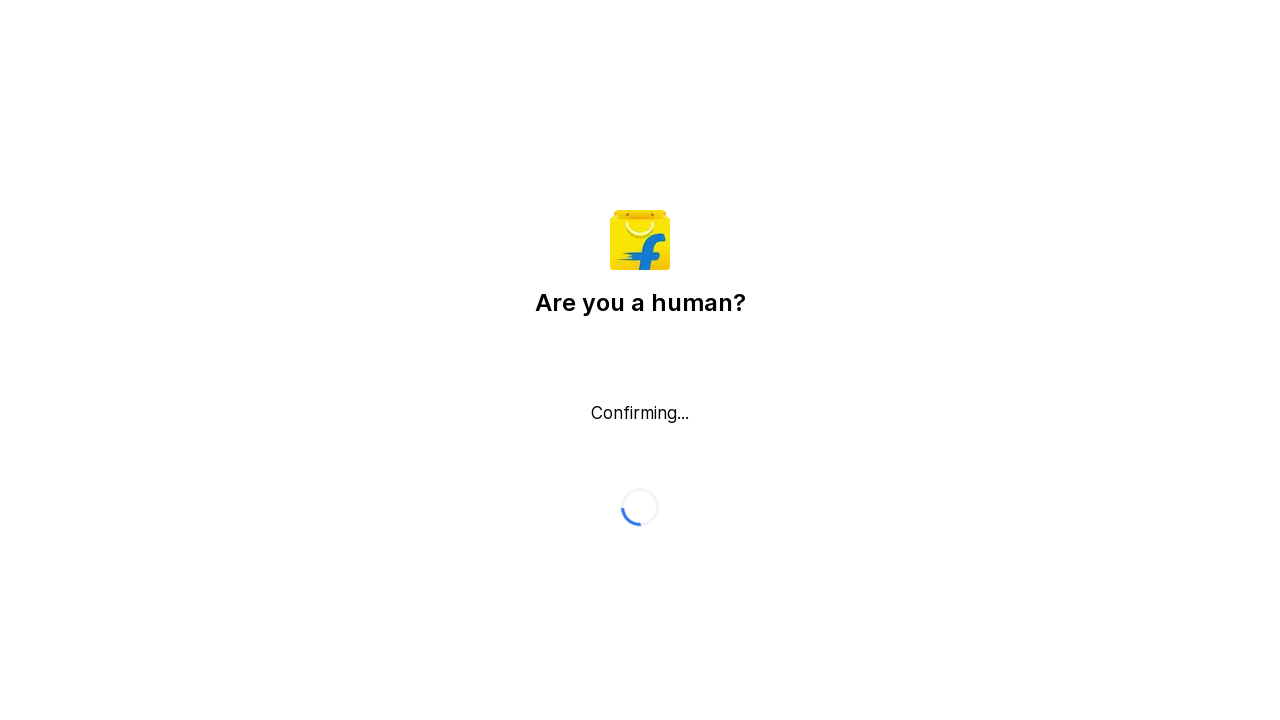

Navigated to https://www.flipkart.com
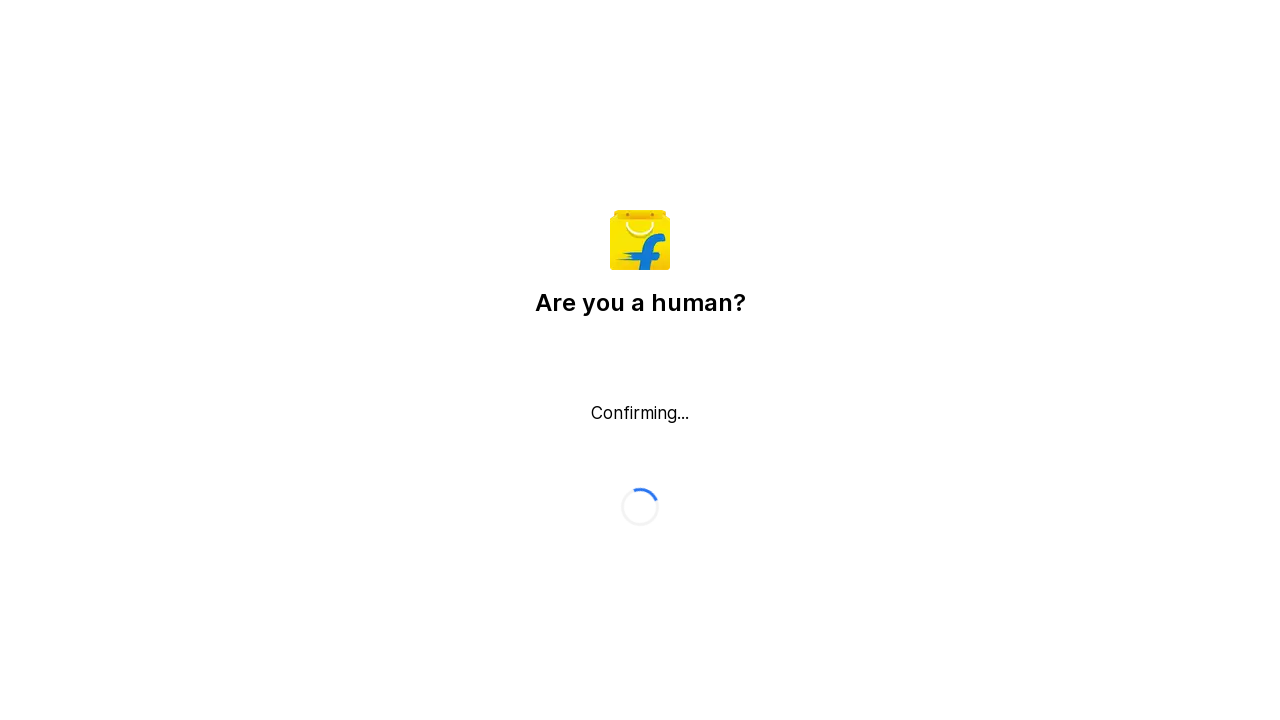

Set viewport size to 1200x600
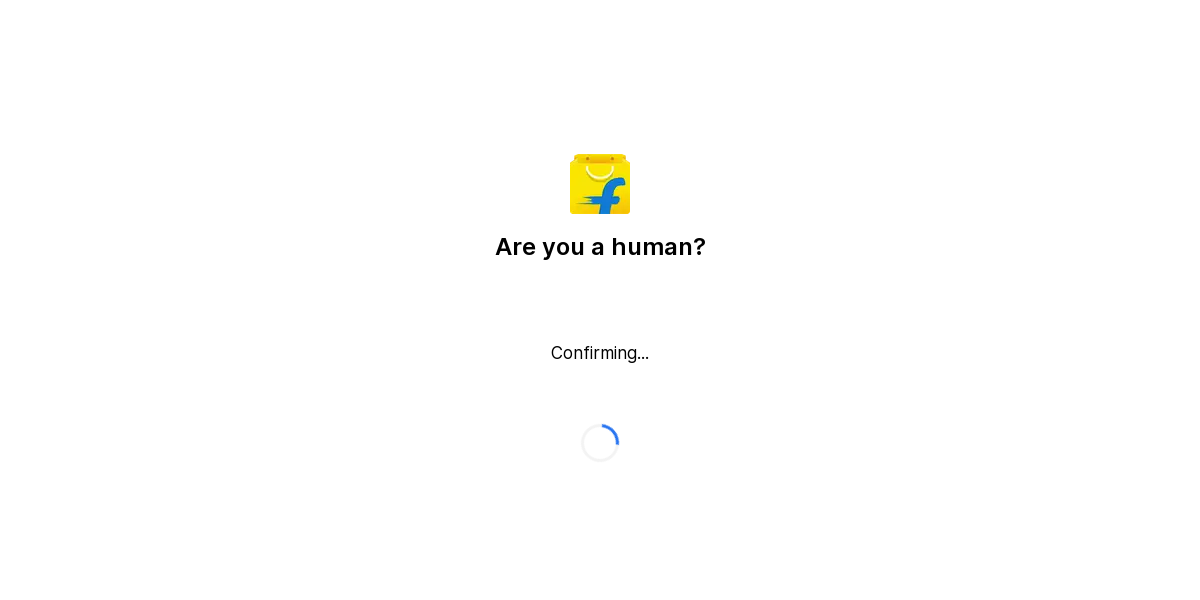

Page loaded with domcontentloaded state
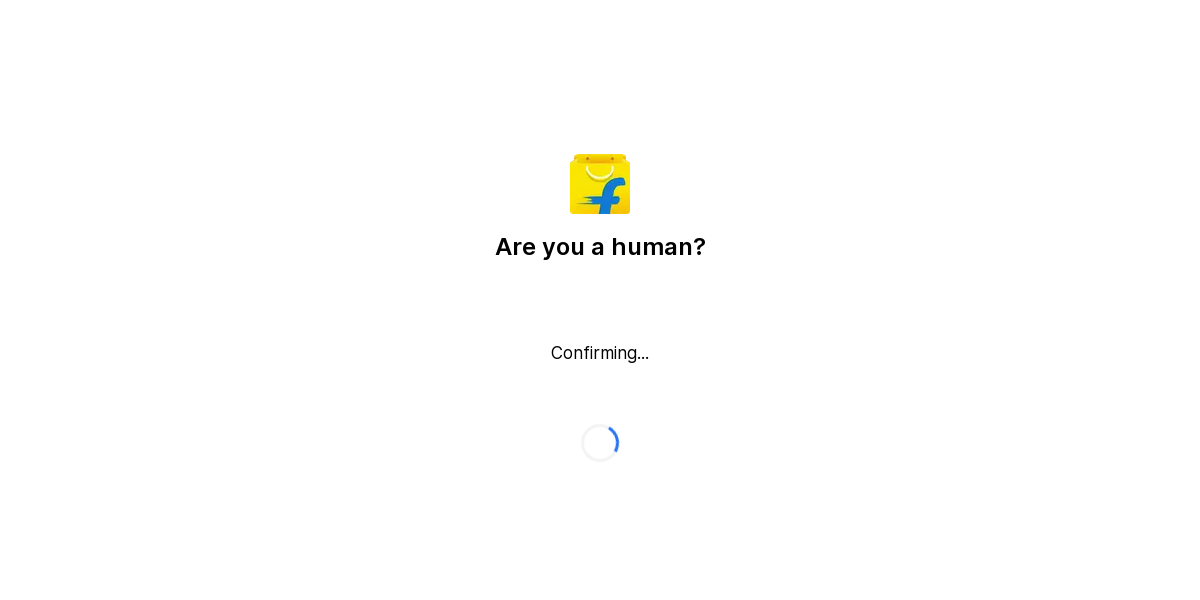

Body element is present on the page
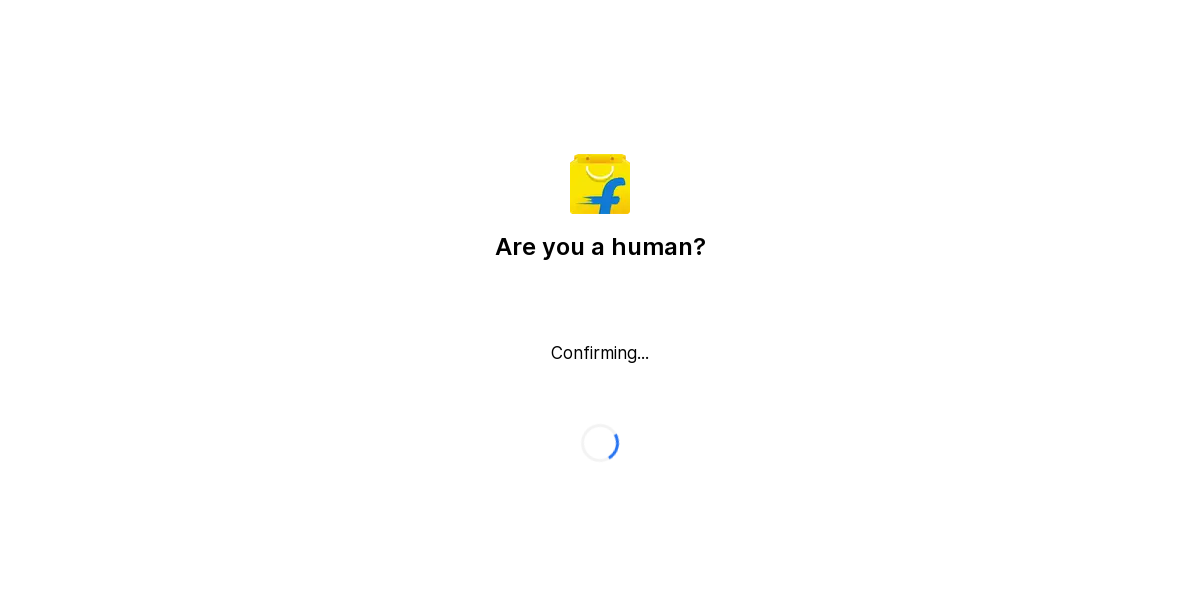

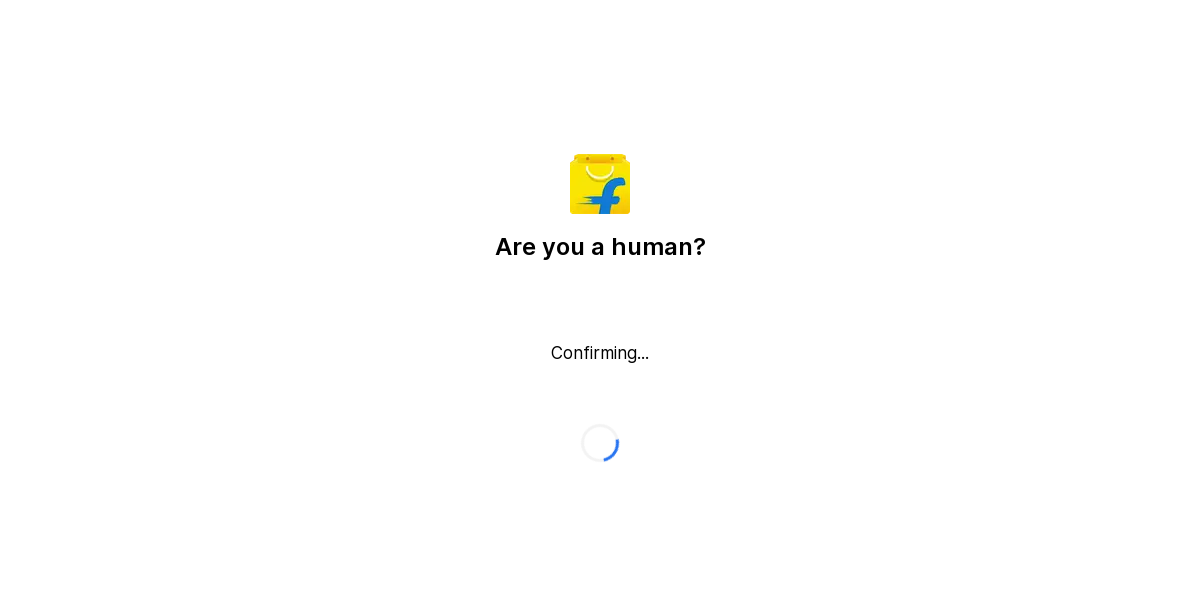